Tests dropdown select functionality by locating a dropdown element, selecting an option, and verifying the first selected option on a public test site.

Starting URL: https://the-internet.herokuapp.com/dropdown

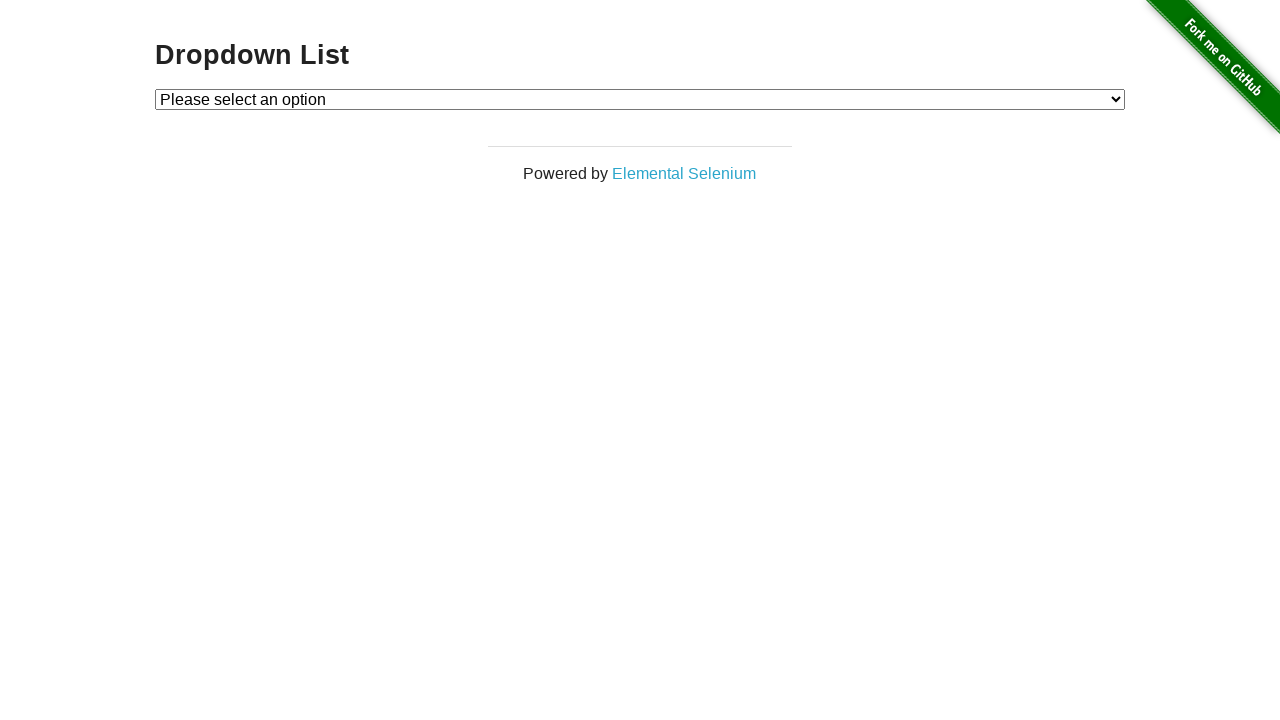

Waited for dropdown element to be visible
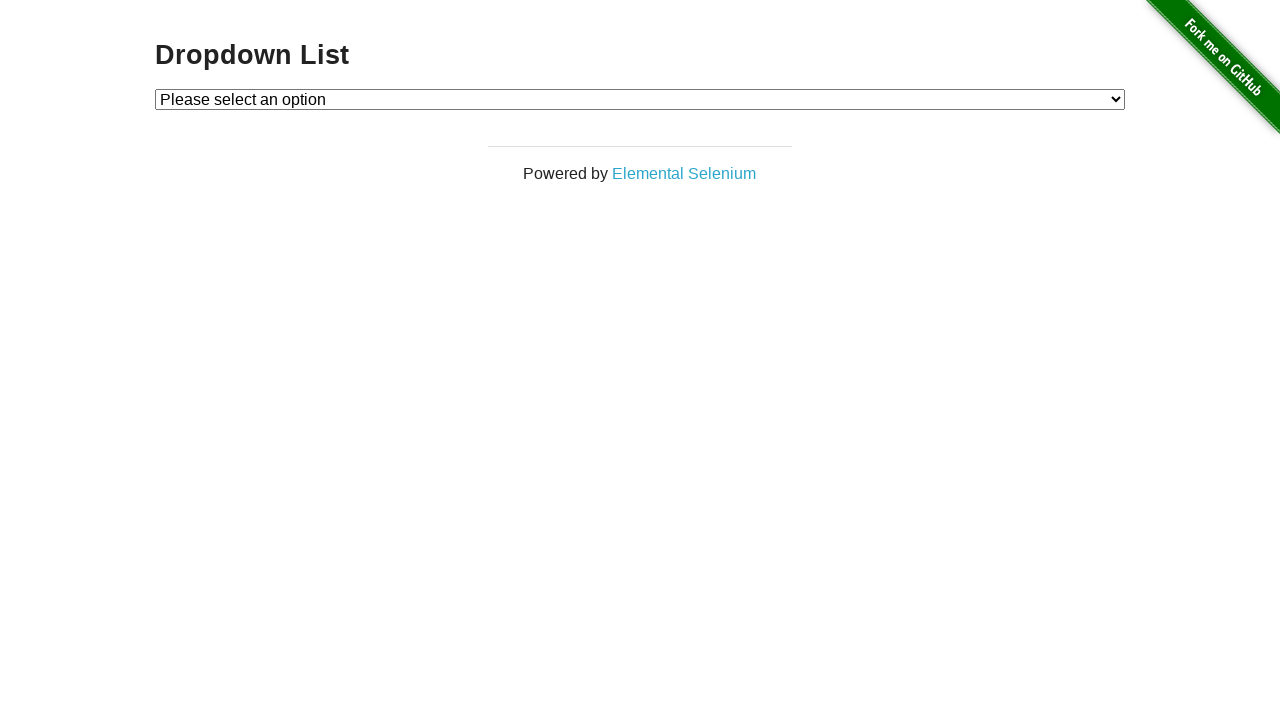

Selected 'Option 2' from dropdown by label on select
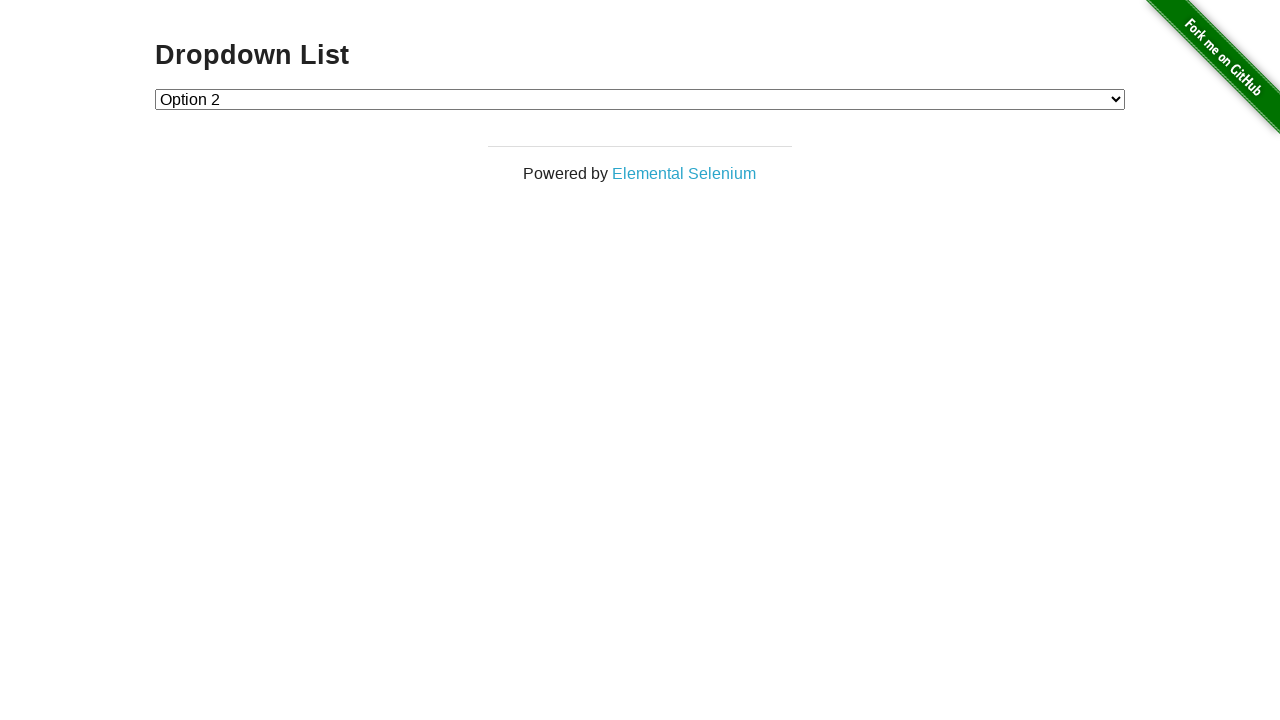

Retrieved the currently selected dropdown value
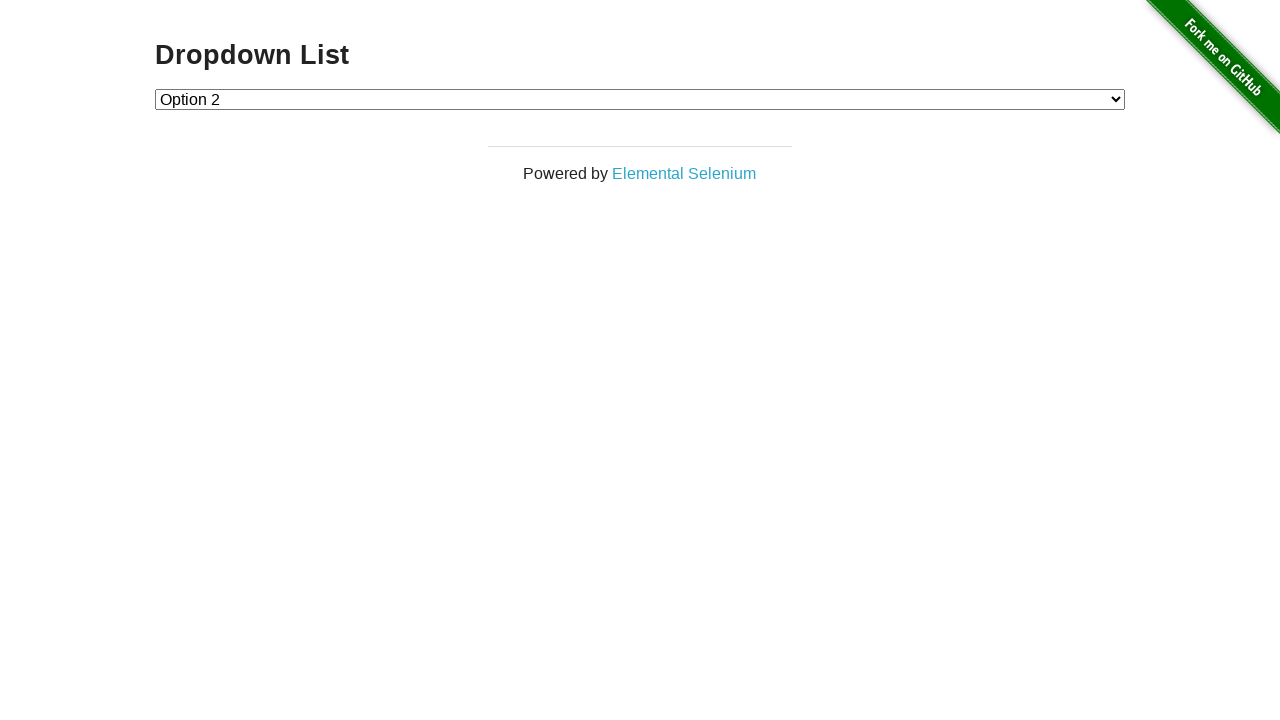

Verified that selected option value is '2'
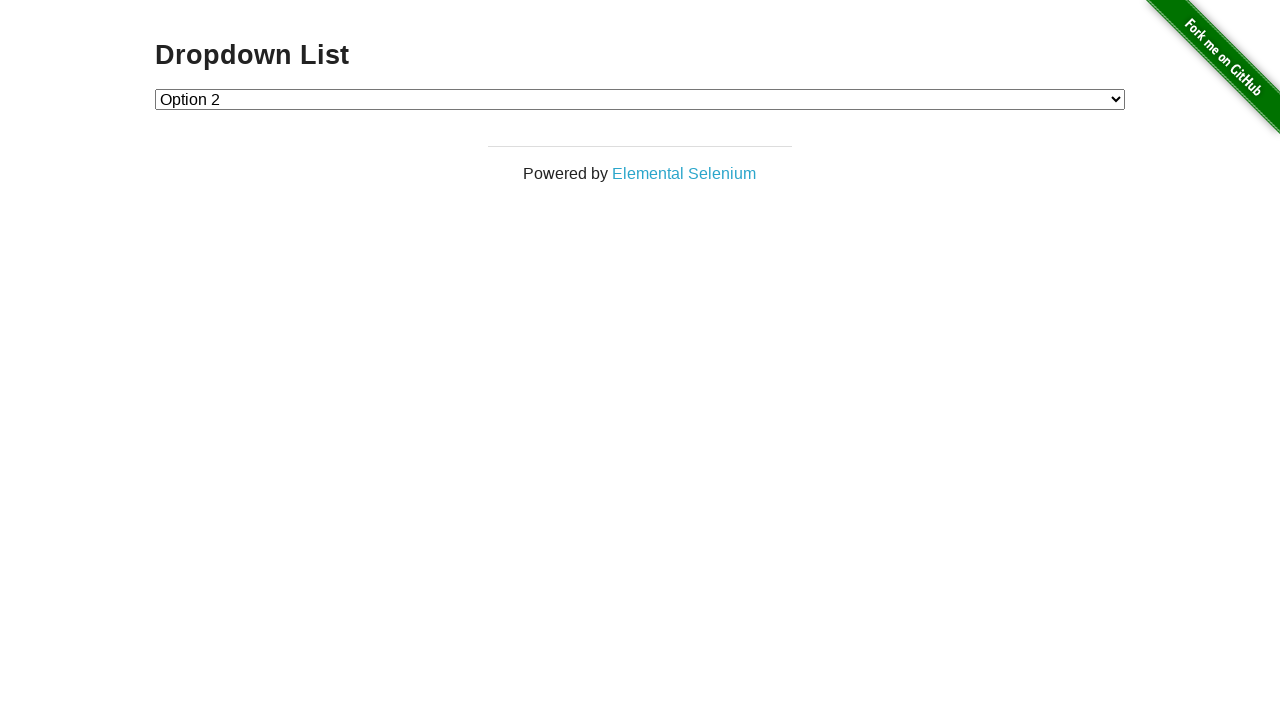

Selected 'Option 1' from dropdown by index on select
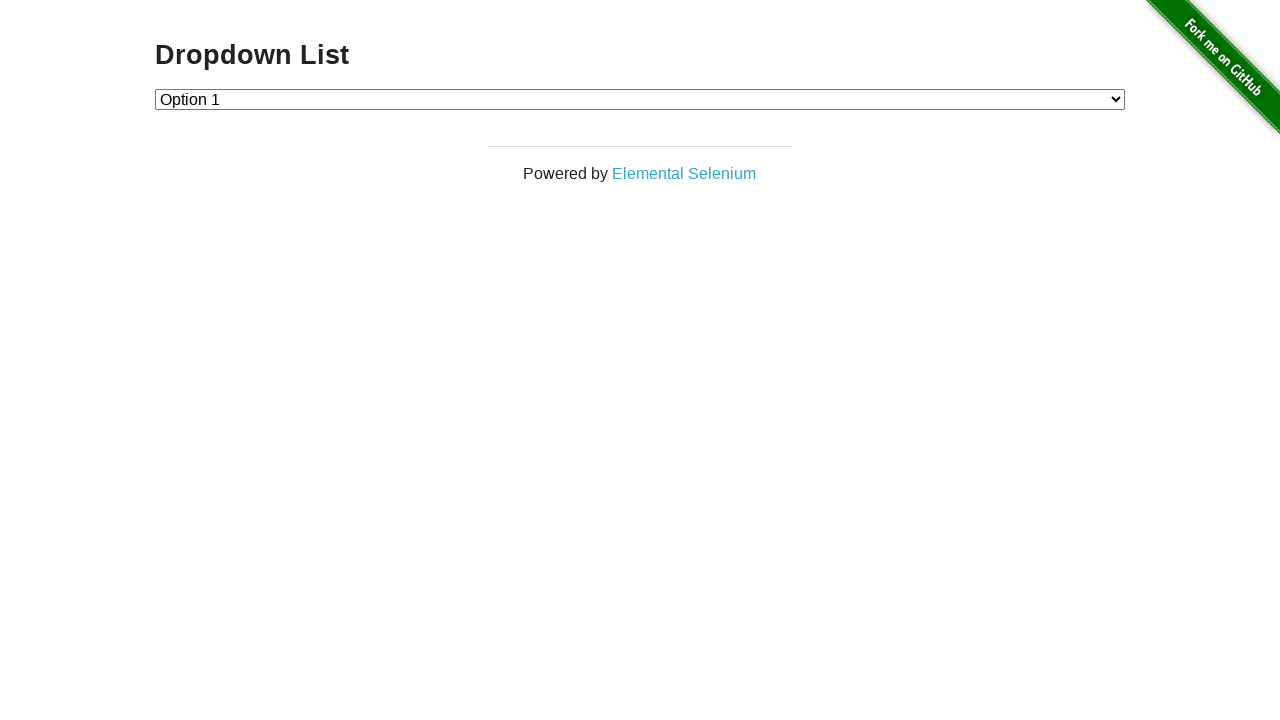

Selected option with value '1' from dropdown on select
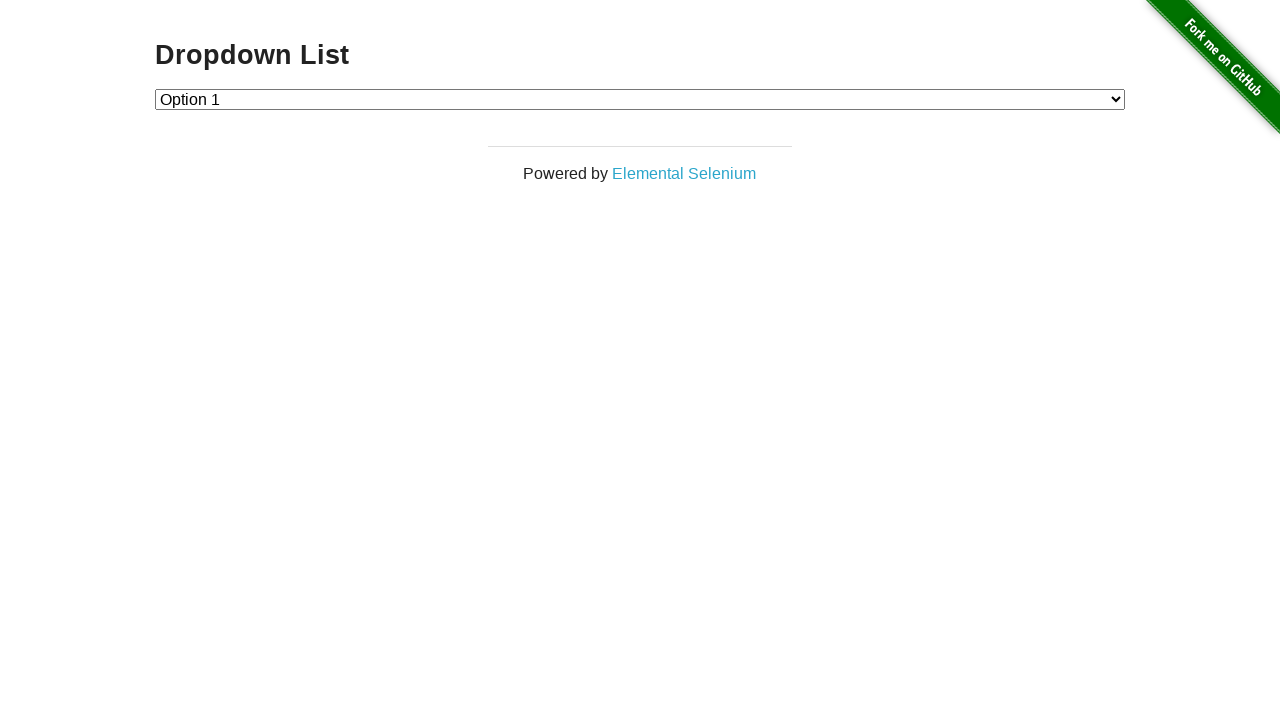

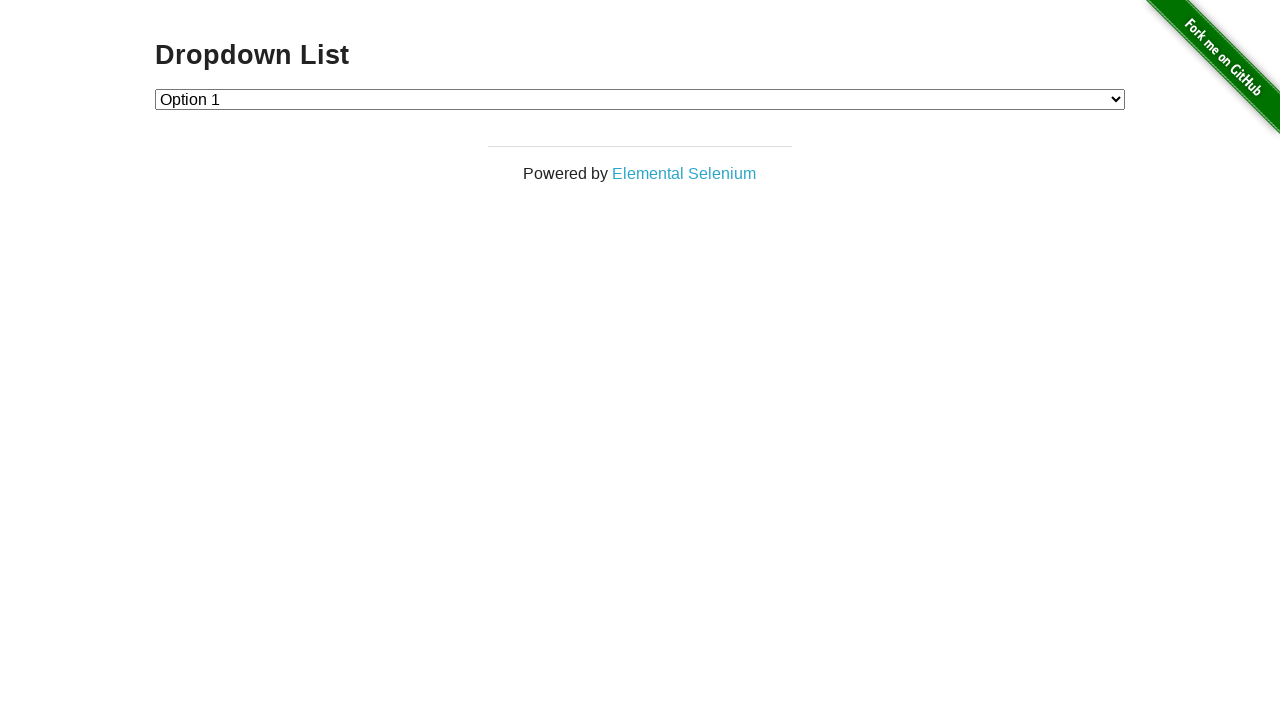